Navigates to the Guru99 demo homepage and maximizes the browser window to verify the page loads correctly

Starting URL: http://demo.guru99.com/test/guru99home/

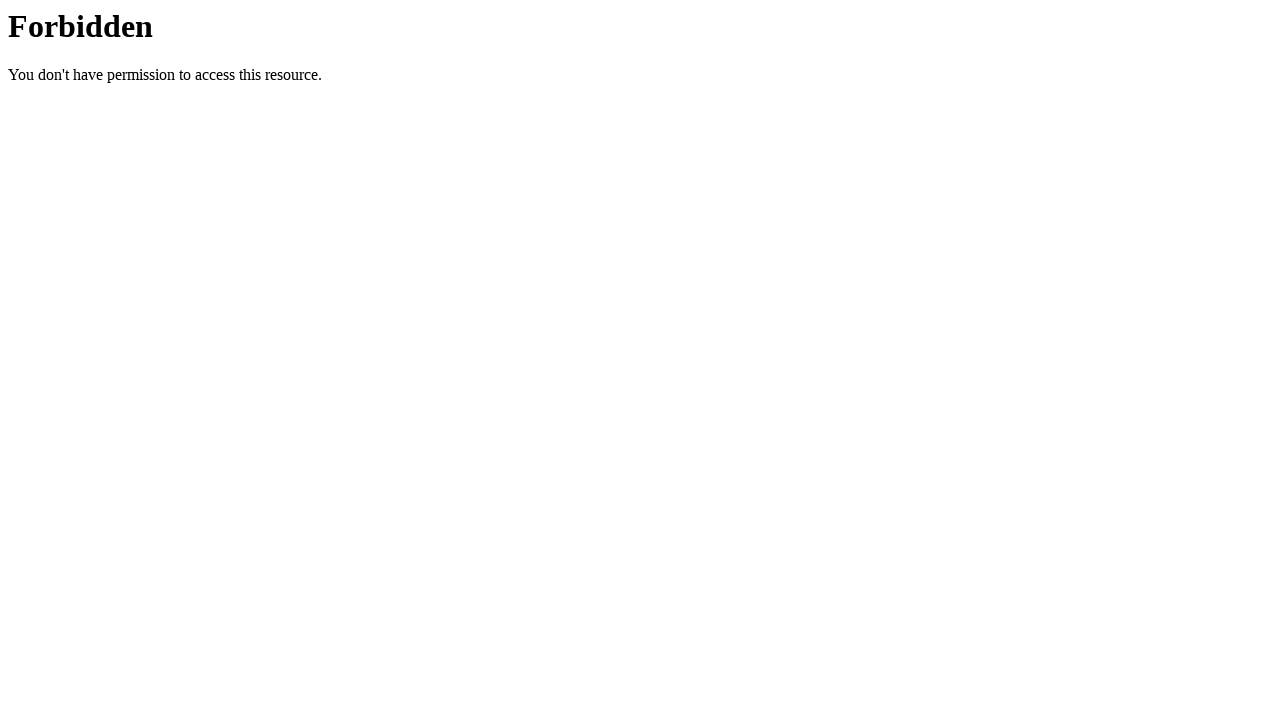

Set viewport size to 1920x1080 to maximize browser window
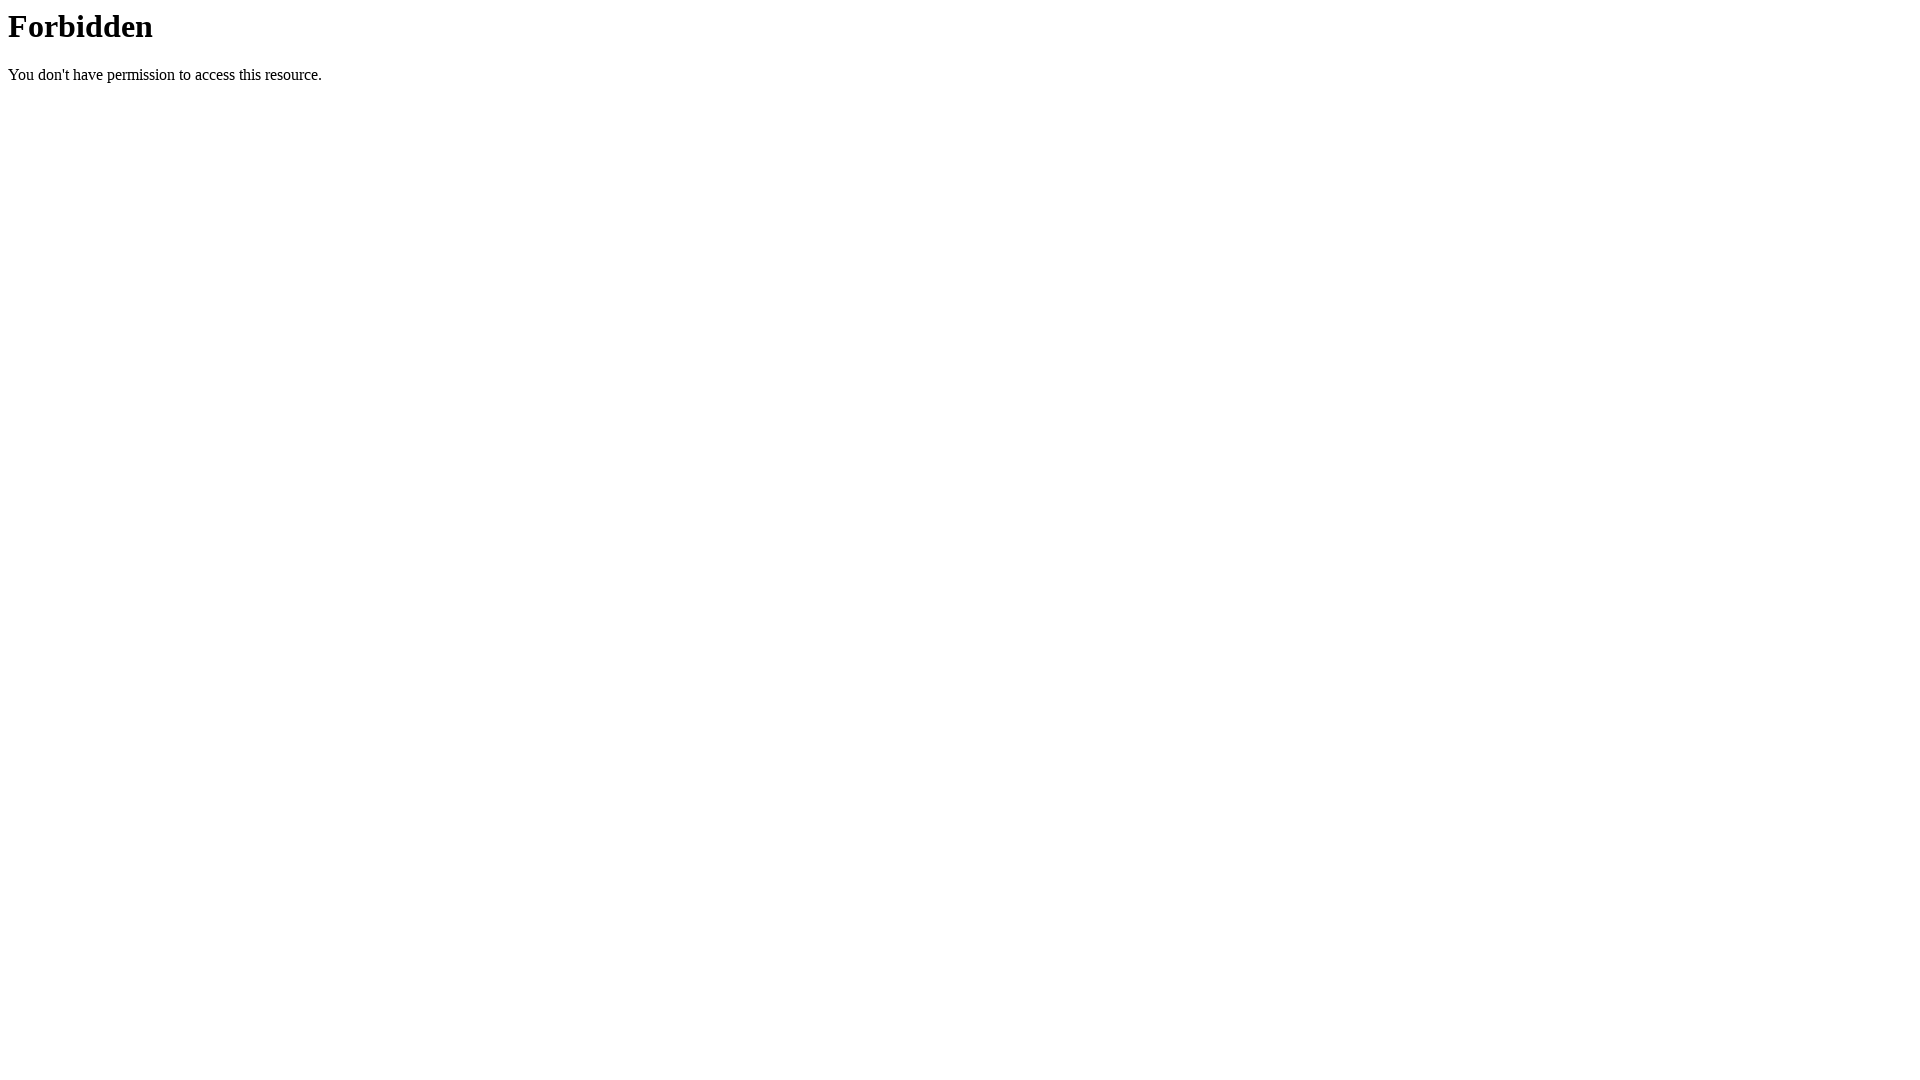

Guru99 demo homepage loaded successfully
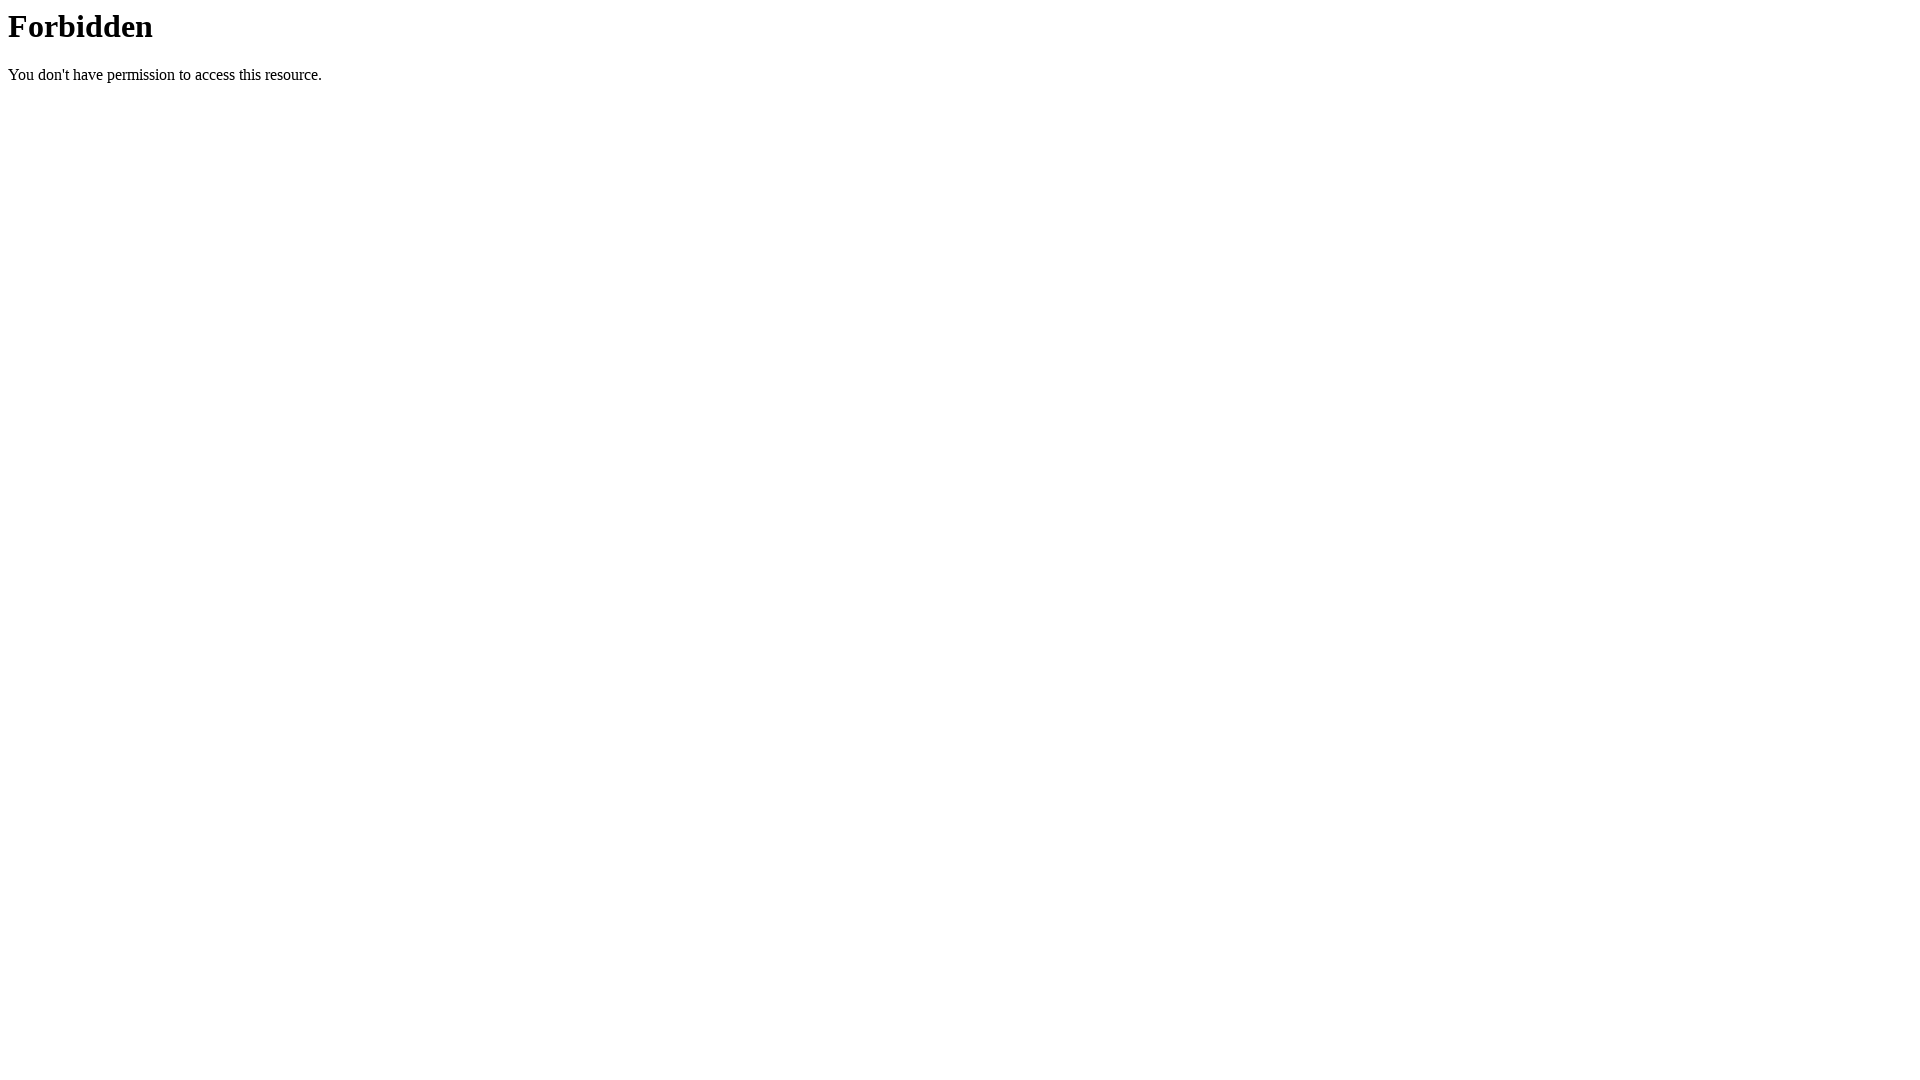

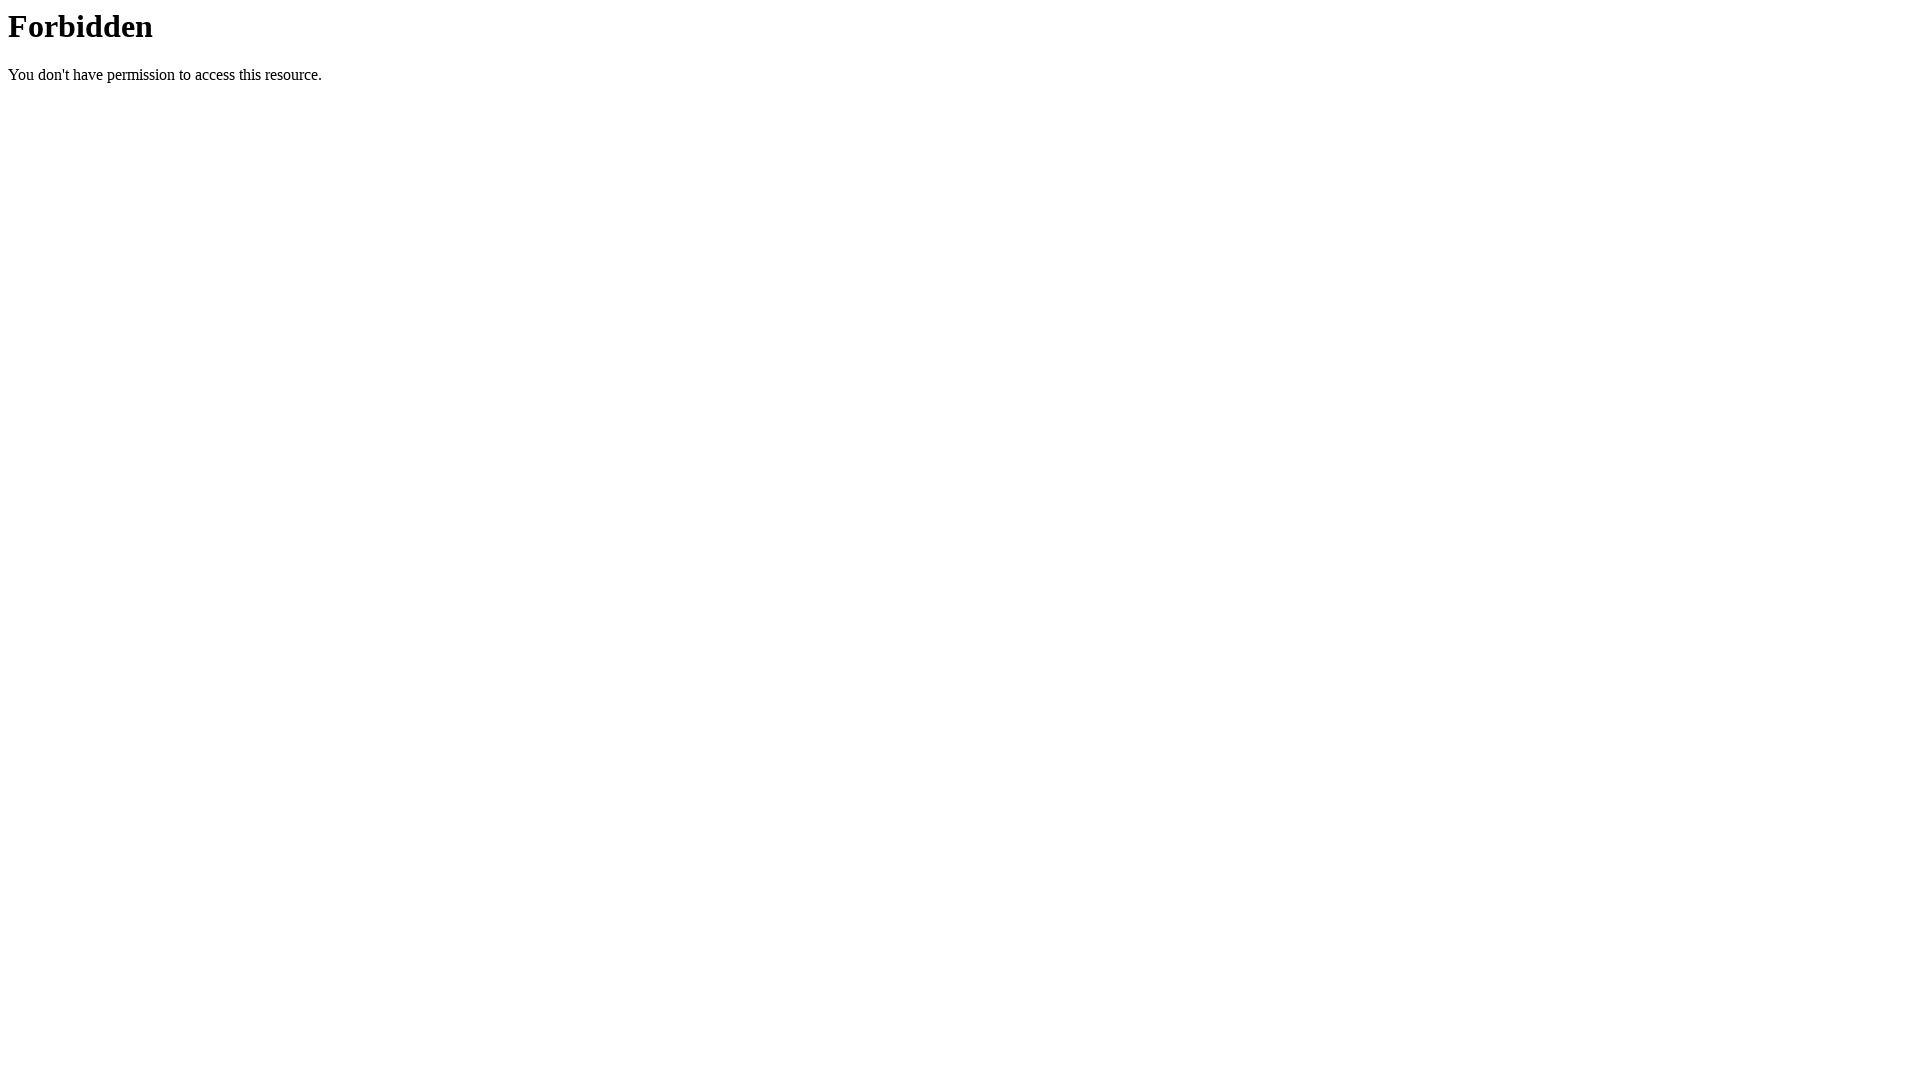